Tests mouse hover and click-and-hold interactions on menu elements at demoqa.com, then navigates to rahulshettyacademy.com to test scroll functionality on a mouse hover example section.

Starting URL: https://demoqa.com/menu

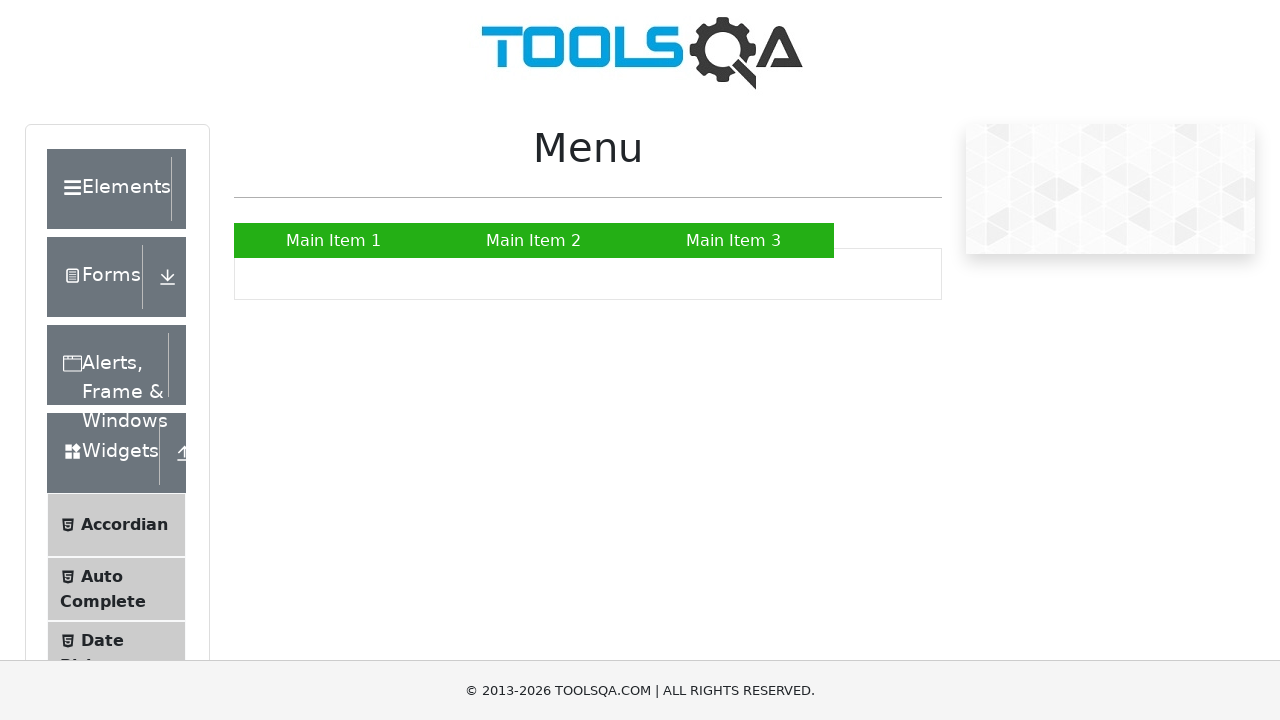

Hovered over 'Main Item 2' menu item at (534, 240) on text=Main Item 2
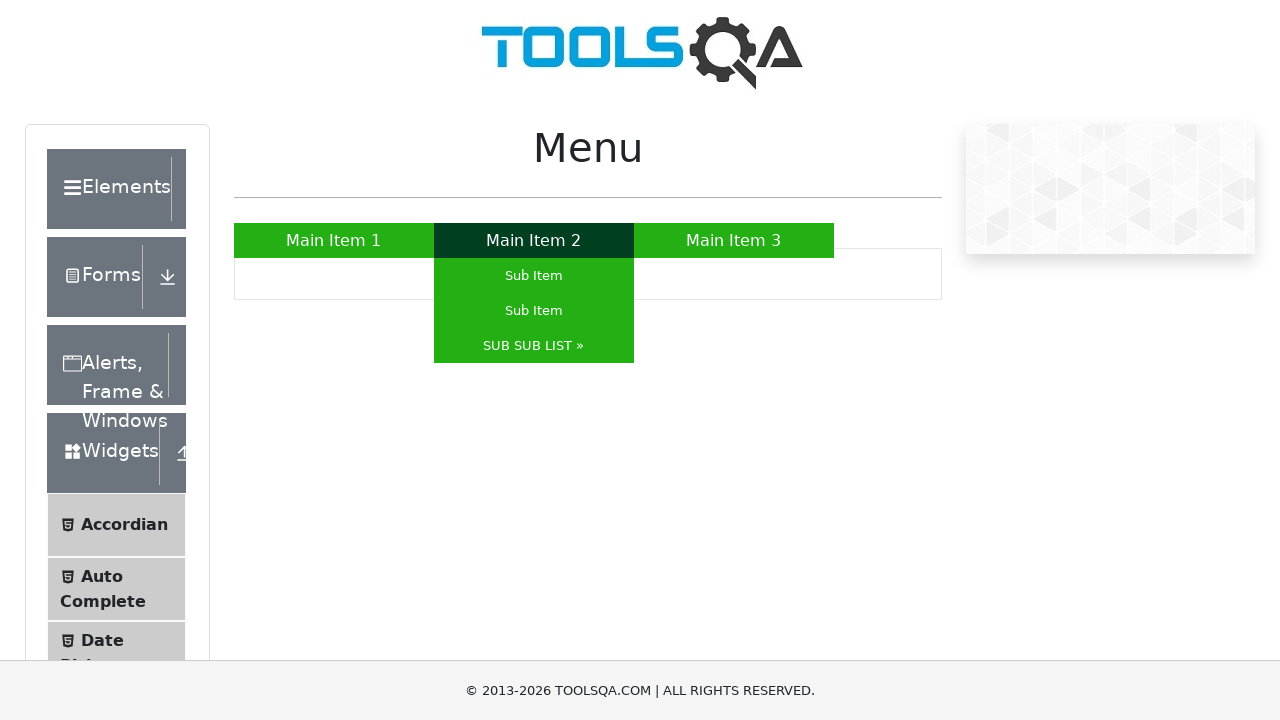

Pressed and held mouse button on 'Main Item 2' at (534, 240)
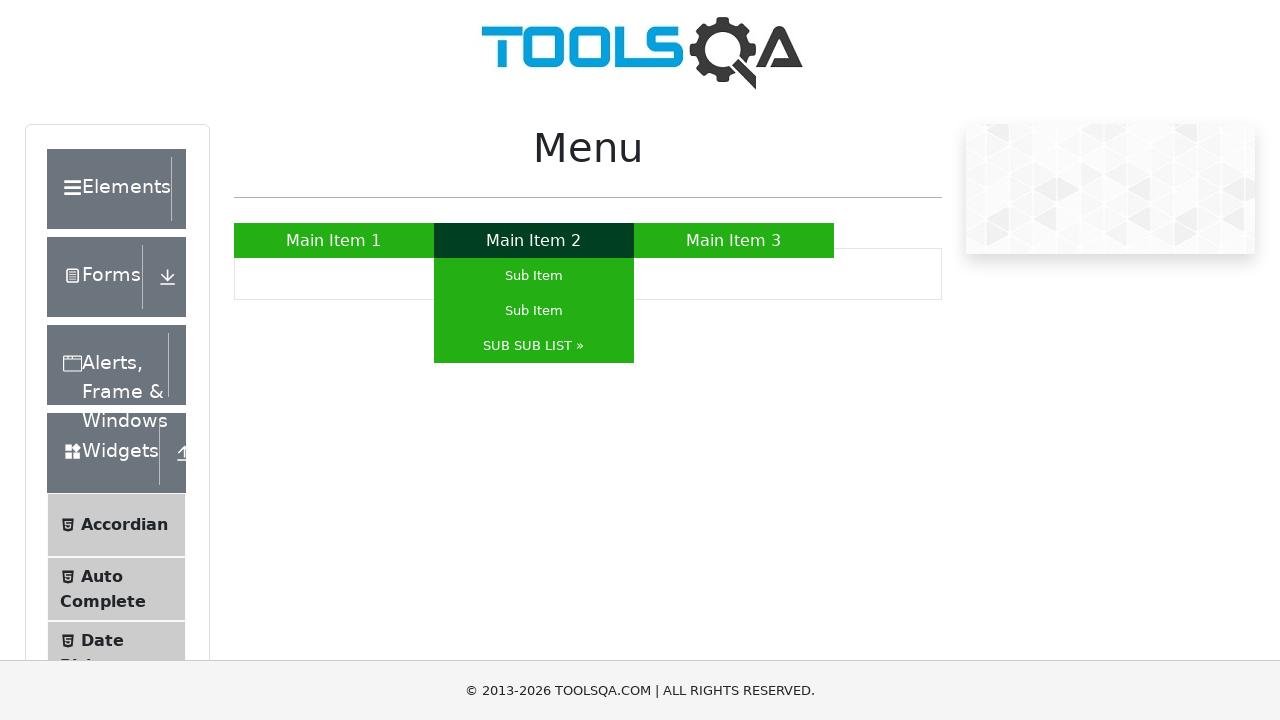

Waited 2 seconds for submenu to appear
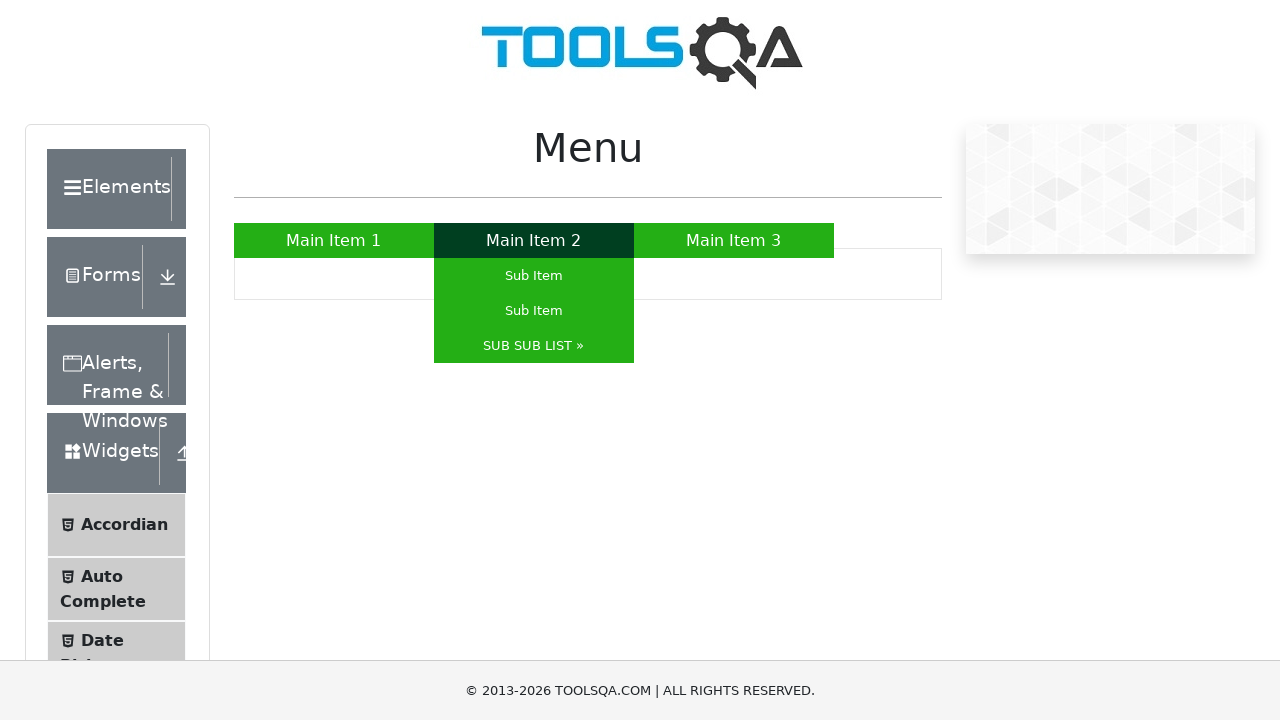

Hovered over 'SUB SUB LIST »' submenu item at (534, 346) on text=SUB SUB LIST »
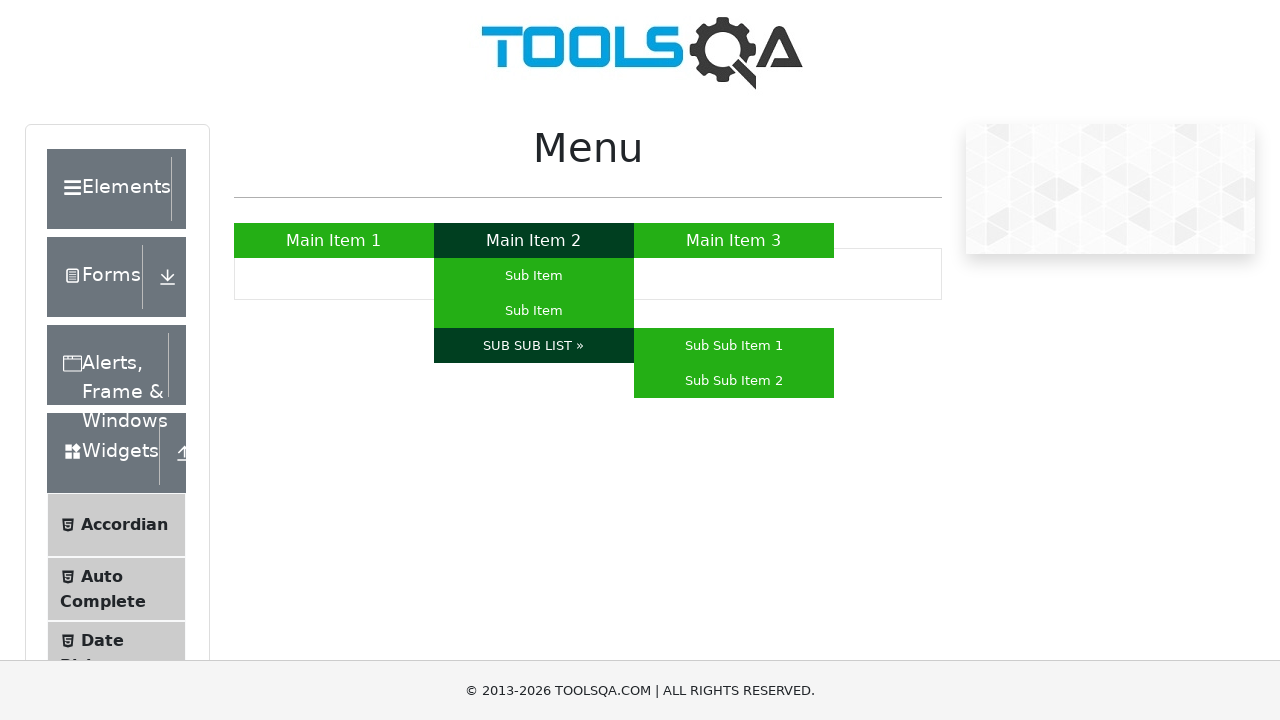

Pressed and held mouse button on 'SUB SUB LIST »' at (534, 346)
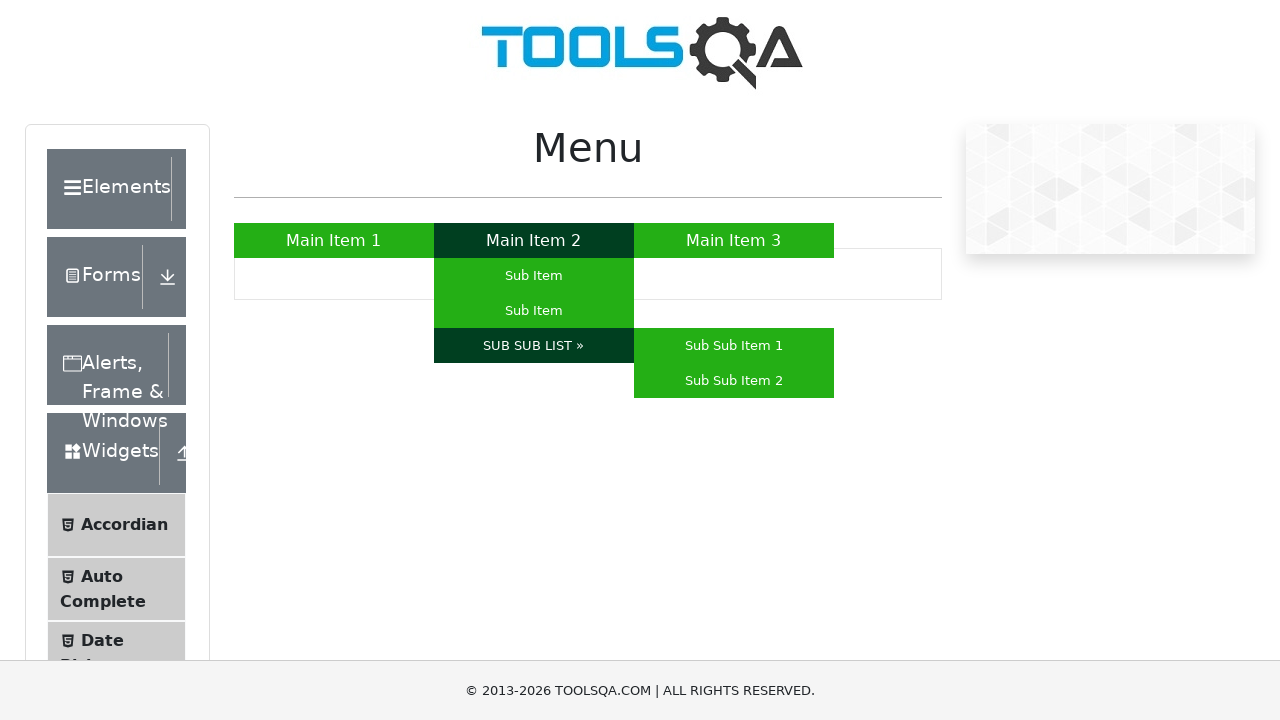

Waited 2 seconds to observe submenu behavior
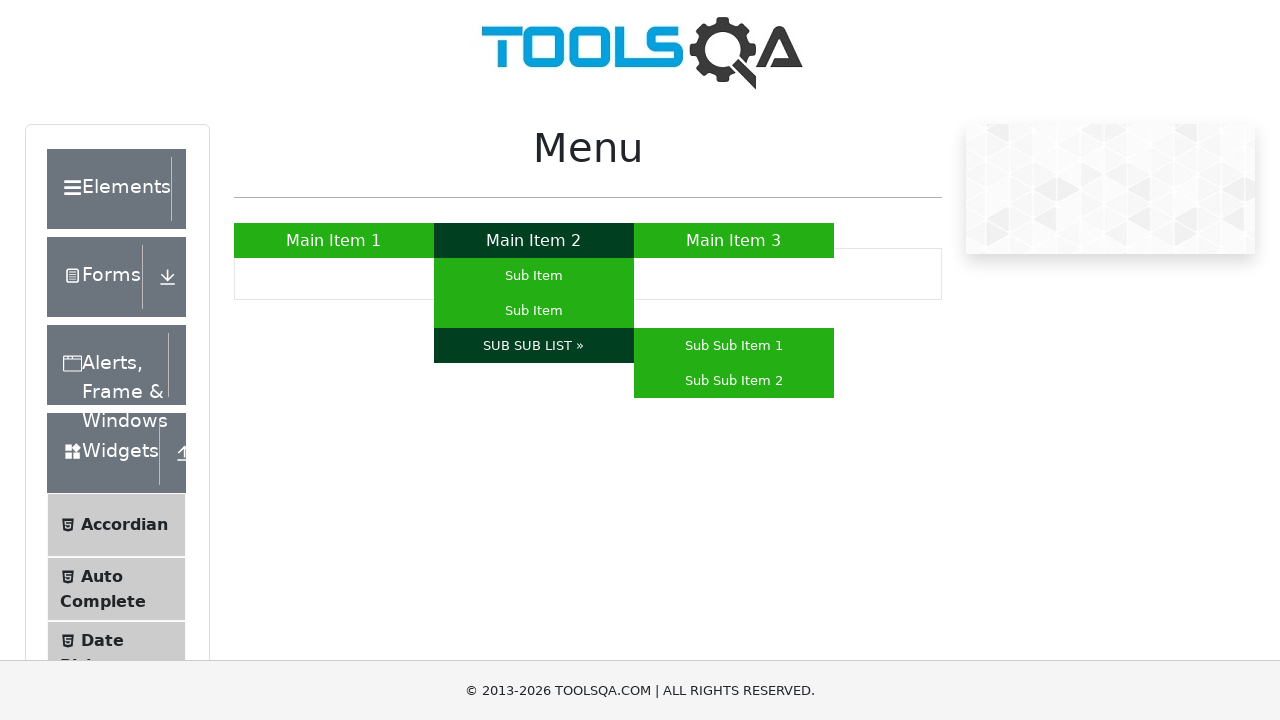

Released mouse button at (534, 346)
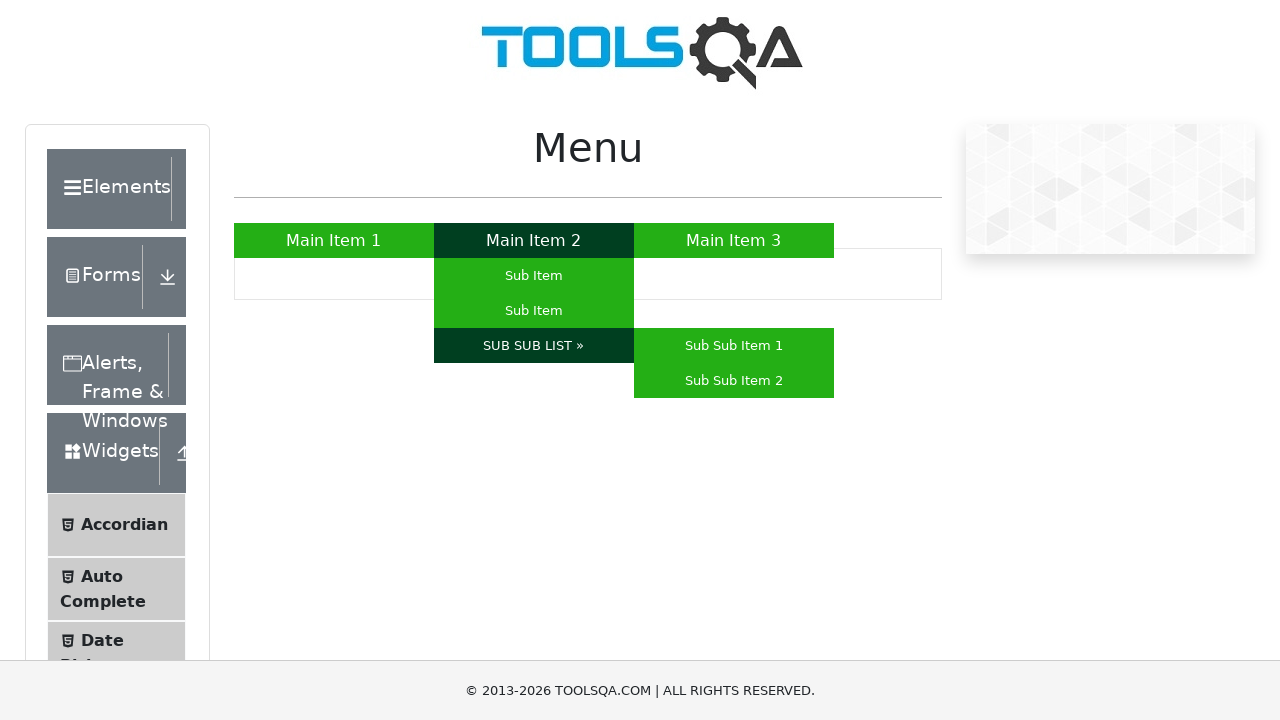

Navigated to rahulshettyacademy.com AutomationPractice page
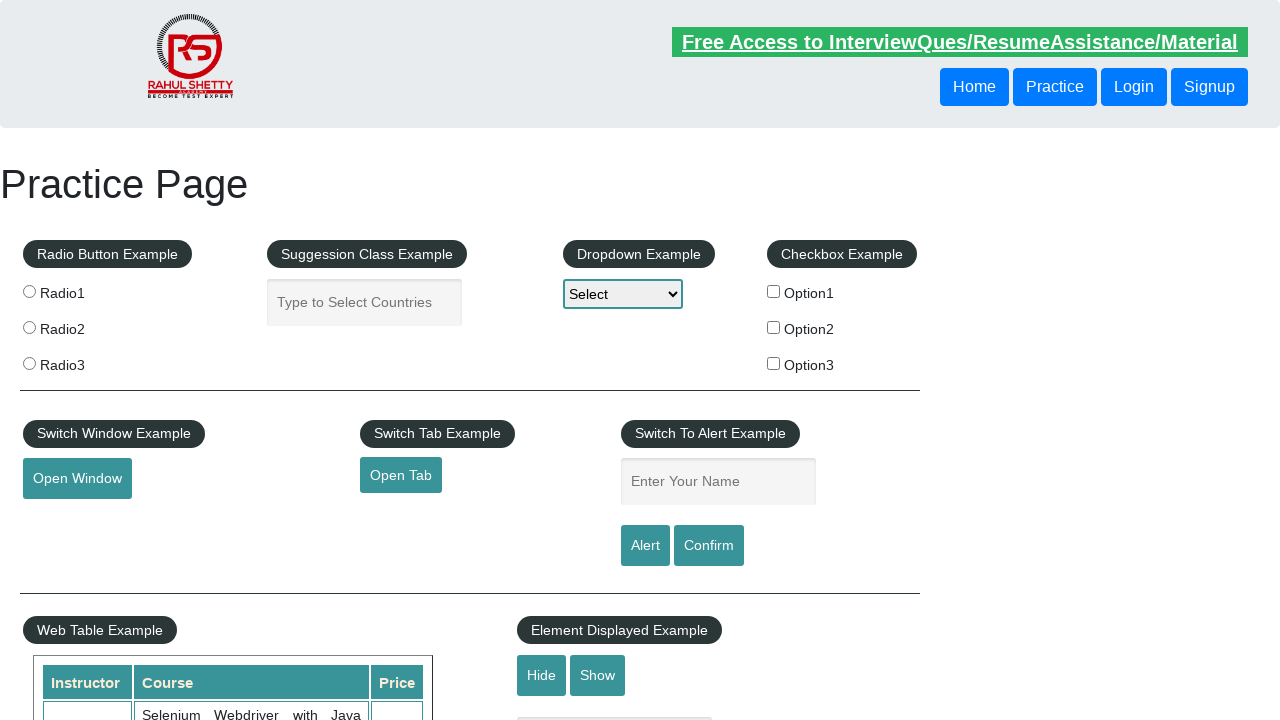

Located mouse hover section element
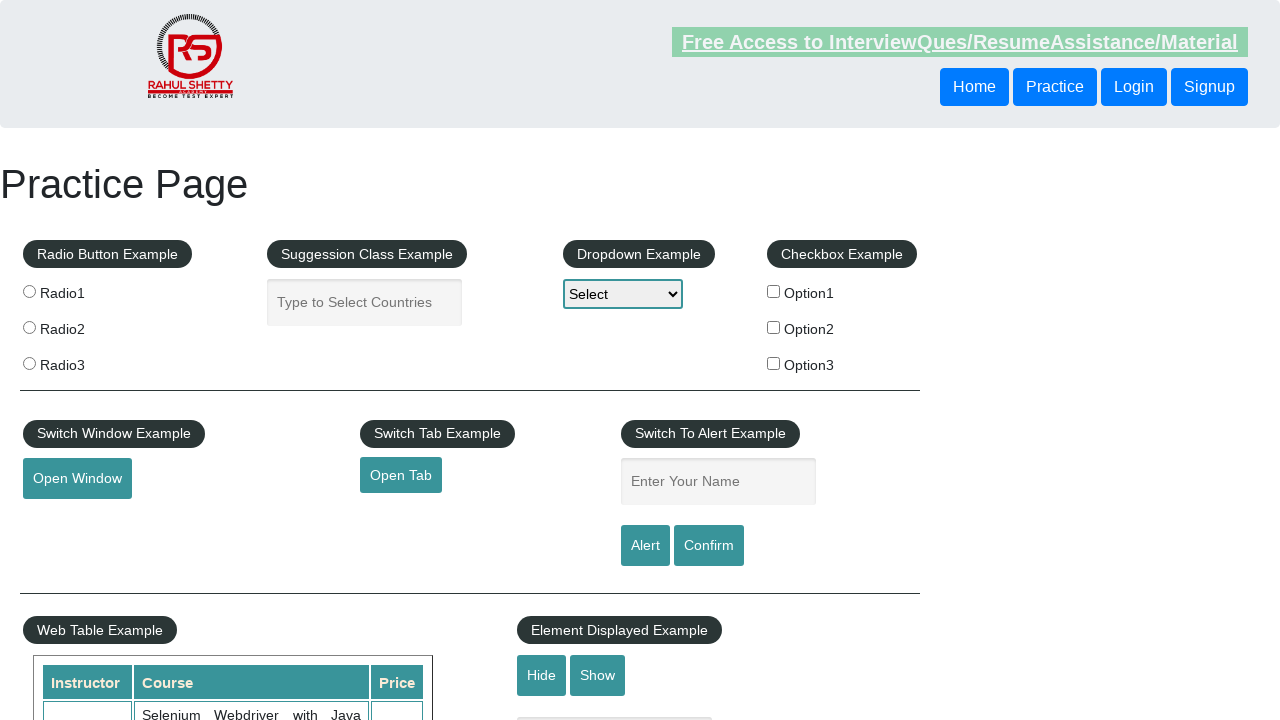

Scrolled down the page by 1000 pixels
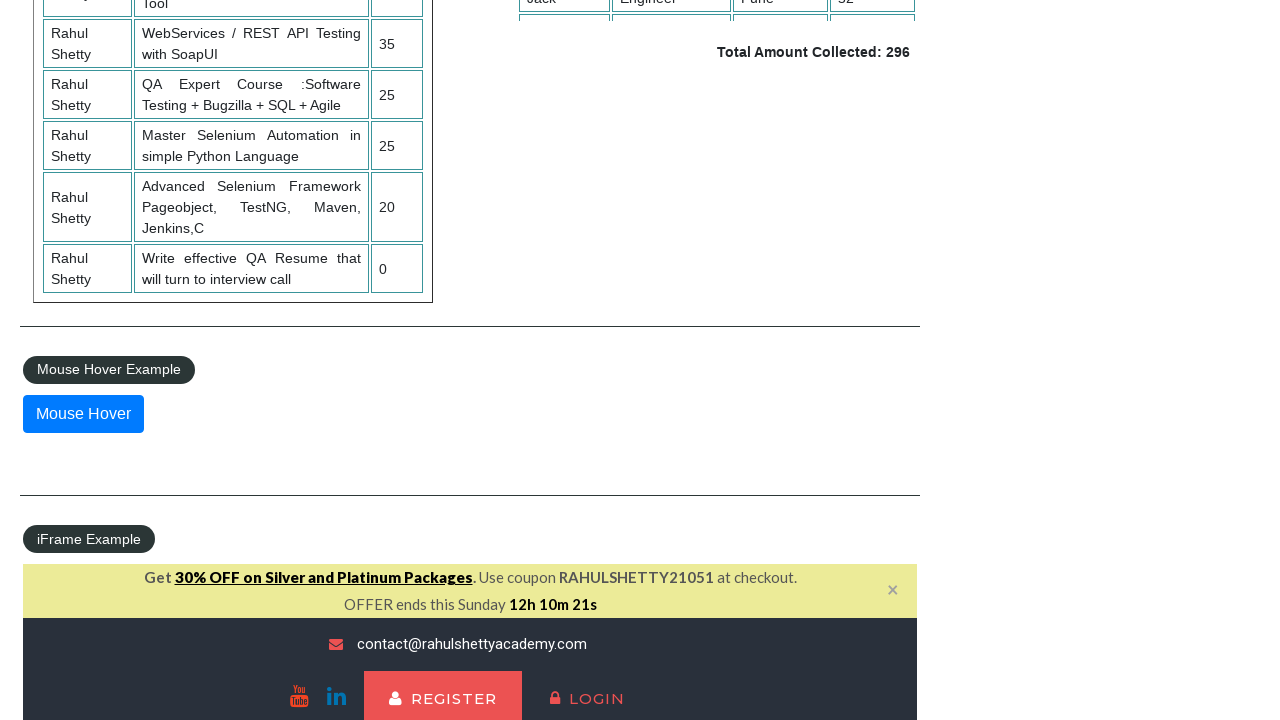

Waited 1 second to observe scroll result
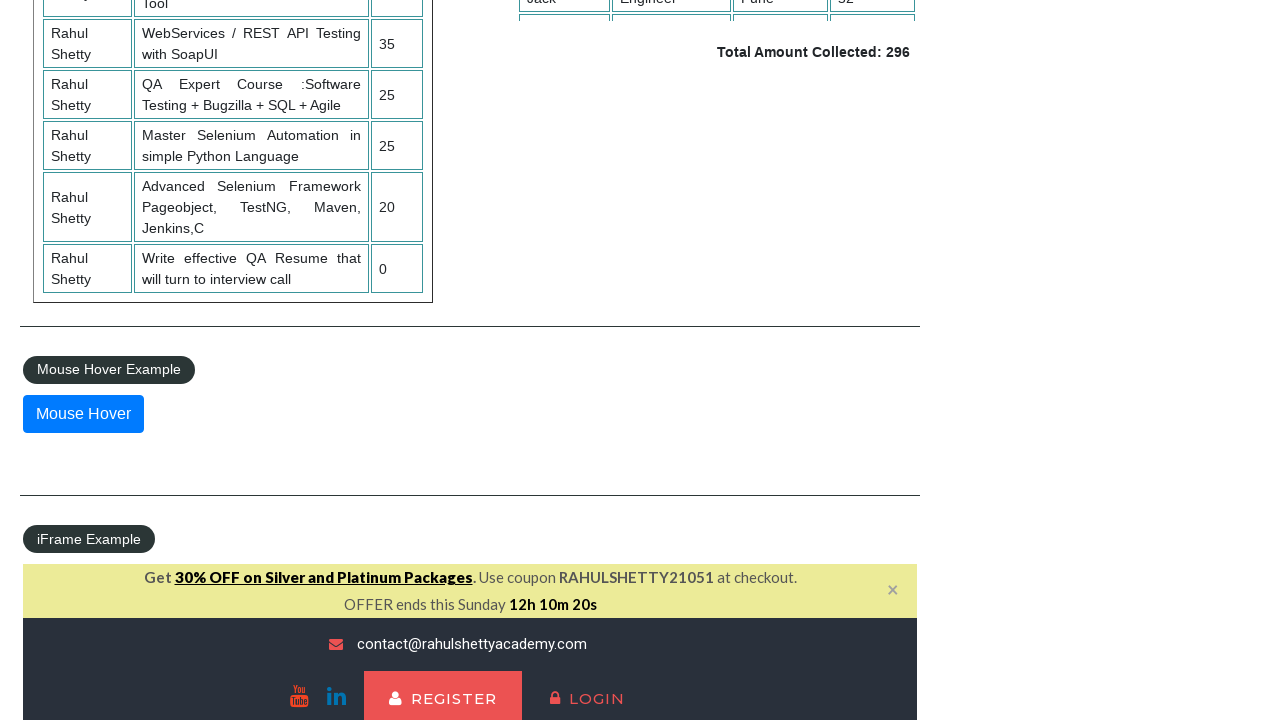

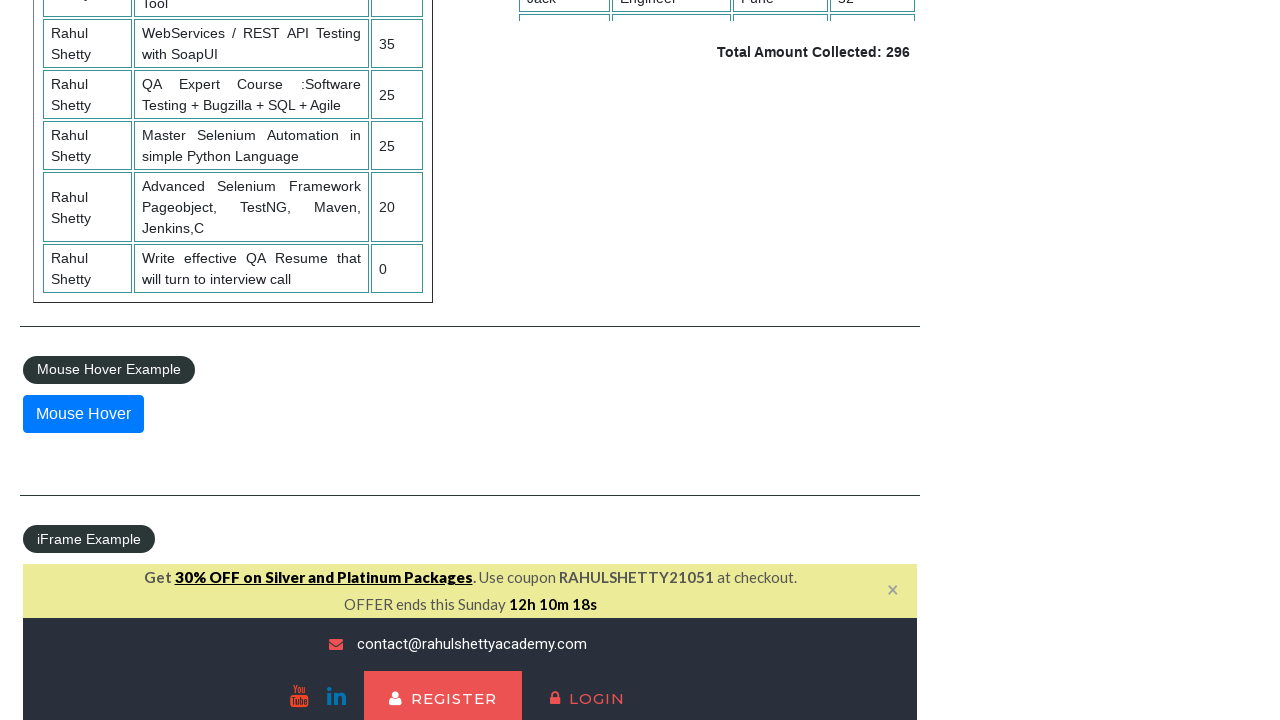